Tests invalid login functionality by entering incorrect credentials and verifying that an error message is displayed

Starting URL: https://the-internet.herokuapp.com/login

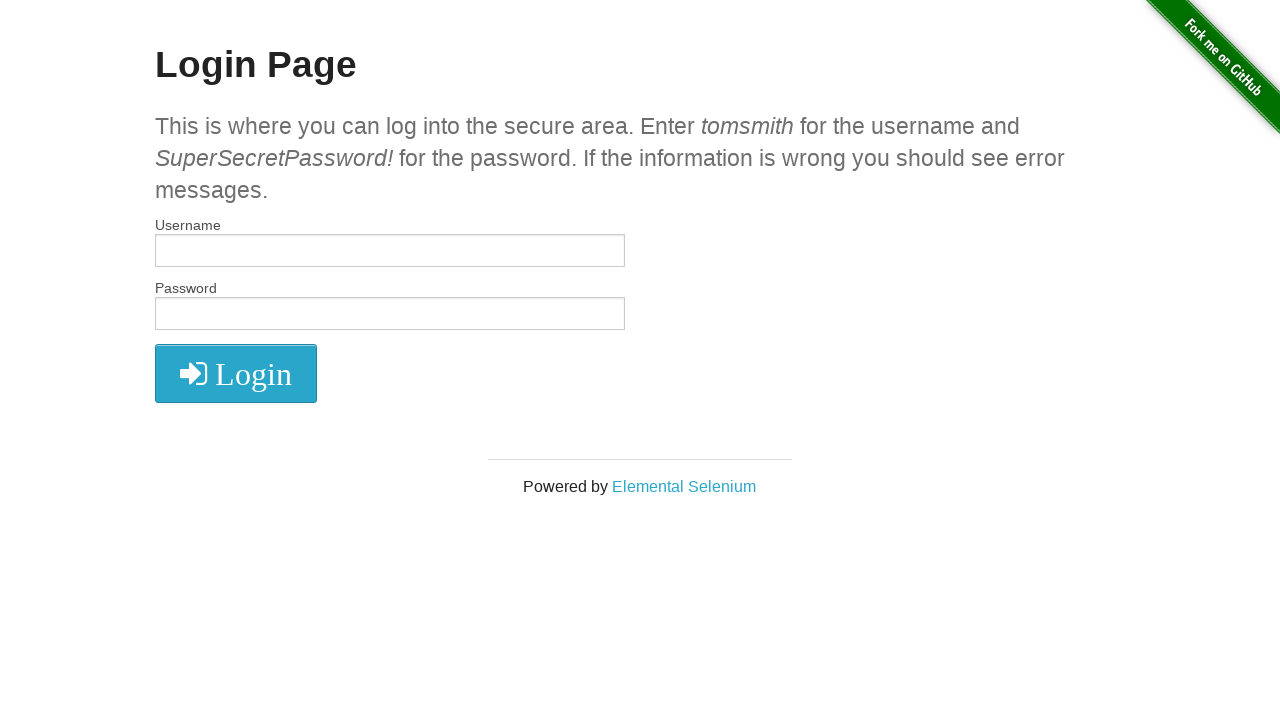

Filled username field with 'invaliduser123' on #username
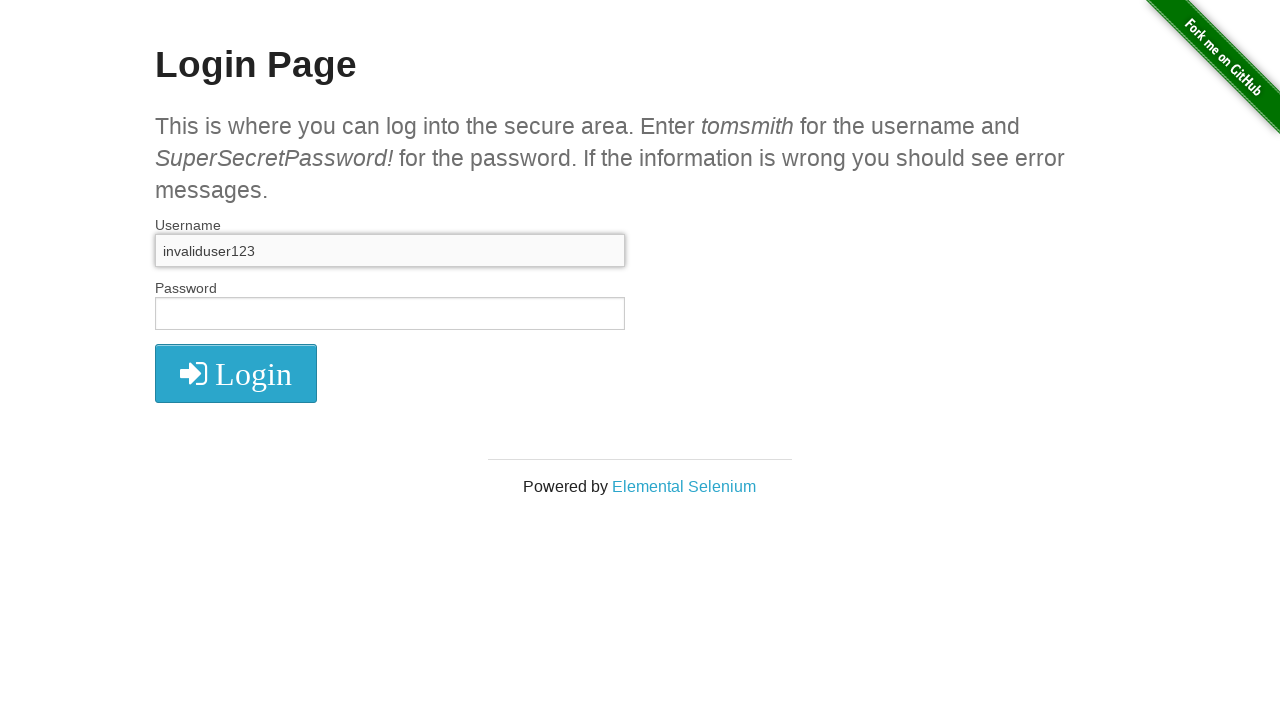

Filled password field with 'wrongpass456' on input[name='password']
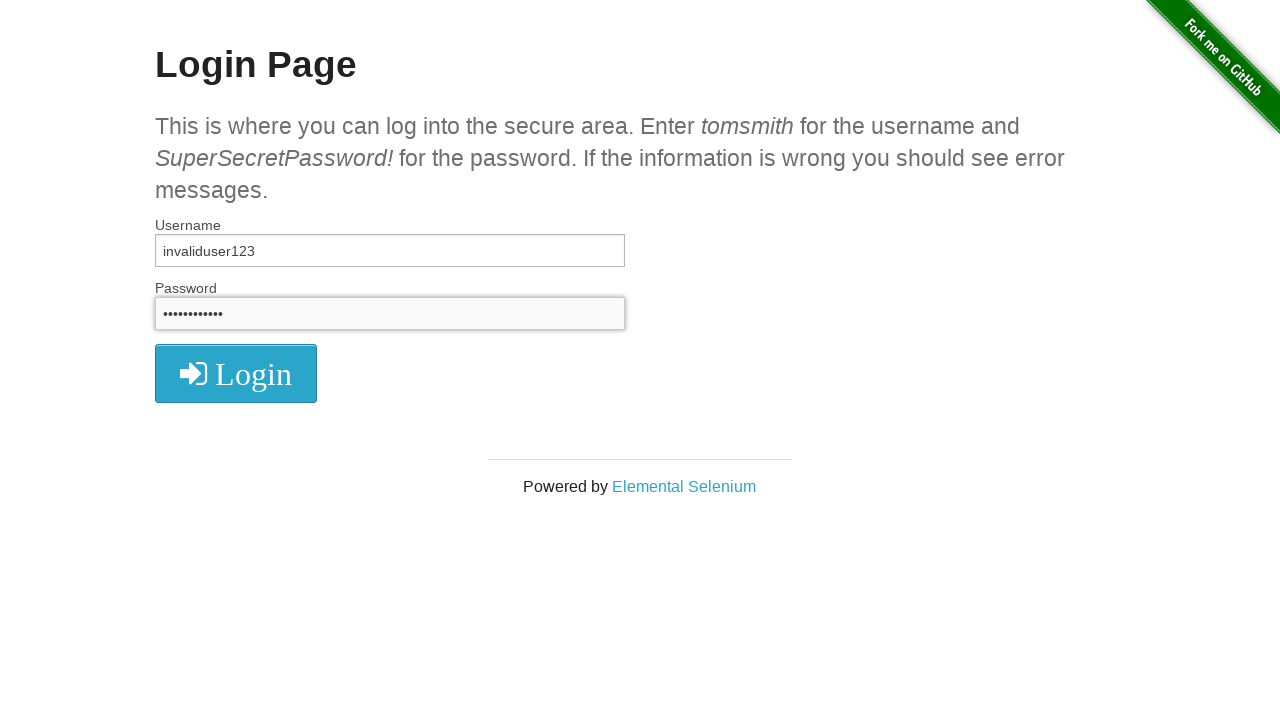

Clicked login button at (236, 373) on button
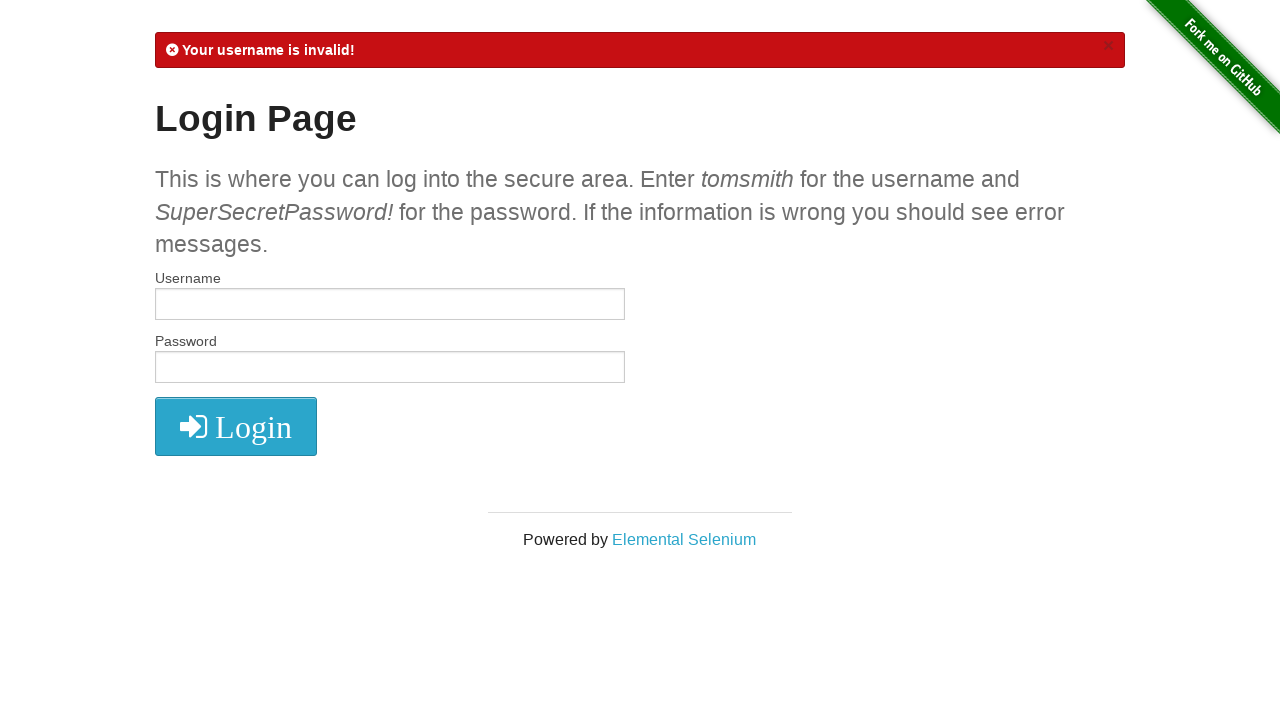

Error message element loaded
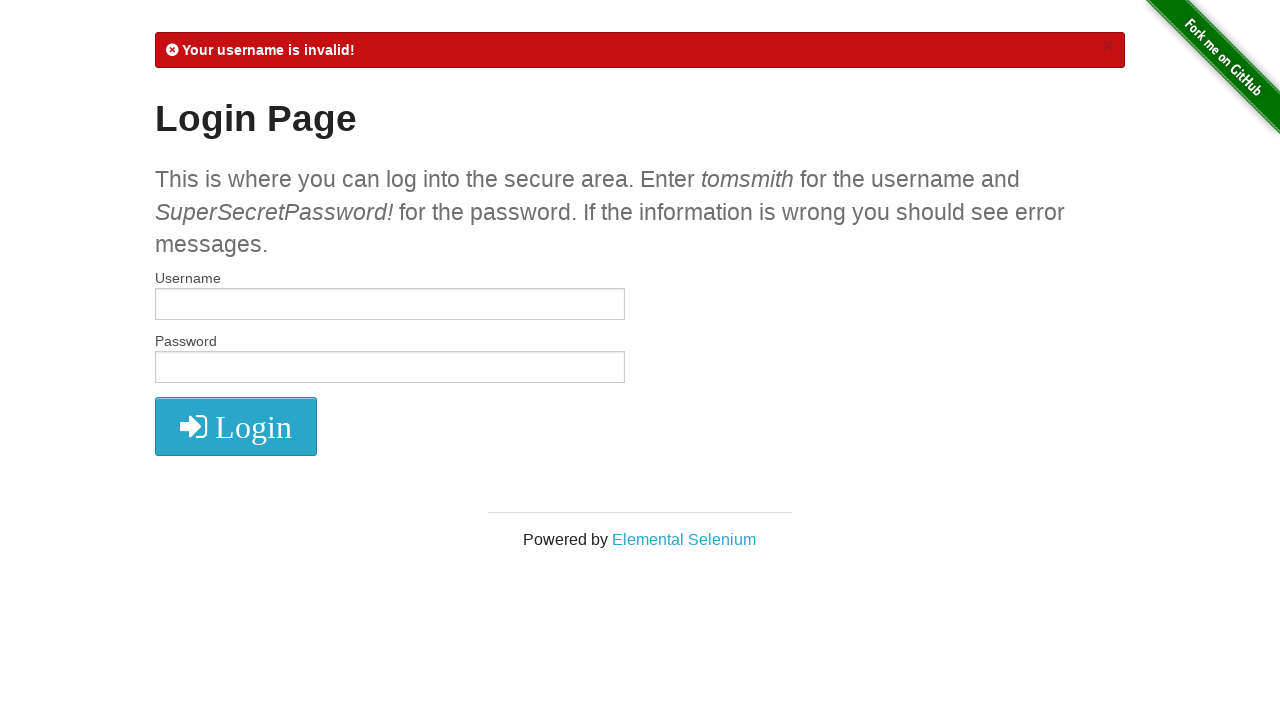

Retrieved error message element
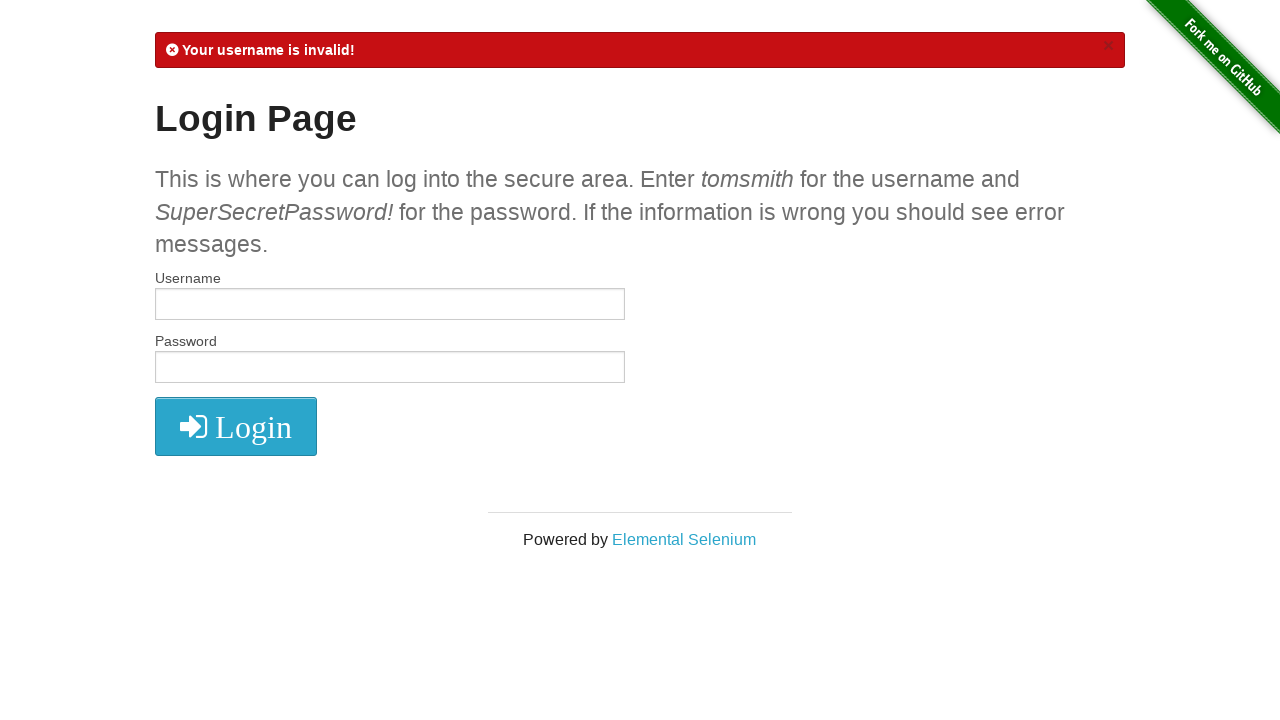

Verified that error message contains 'invalid'
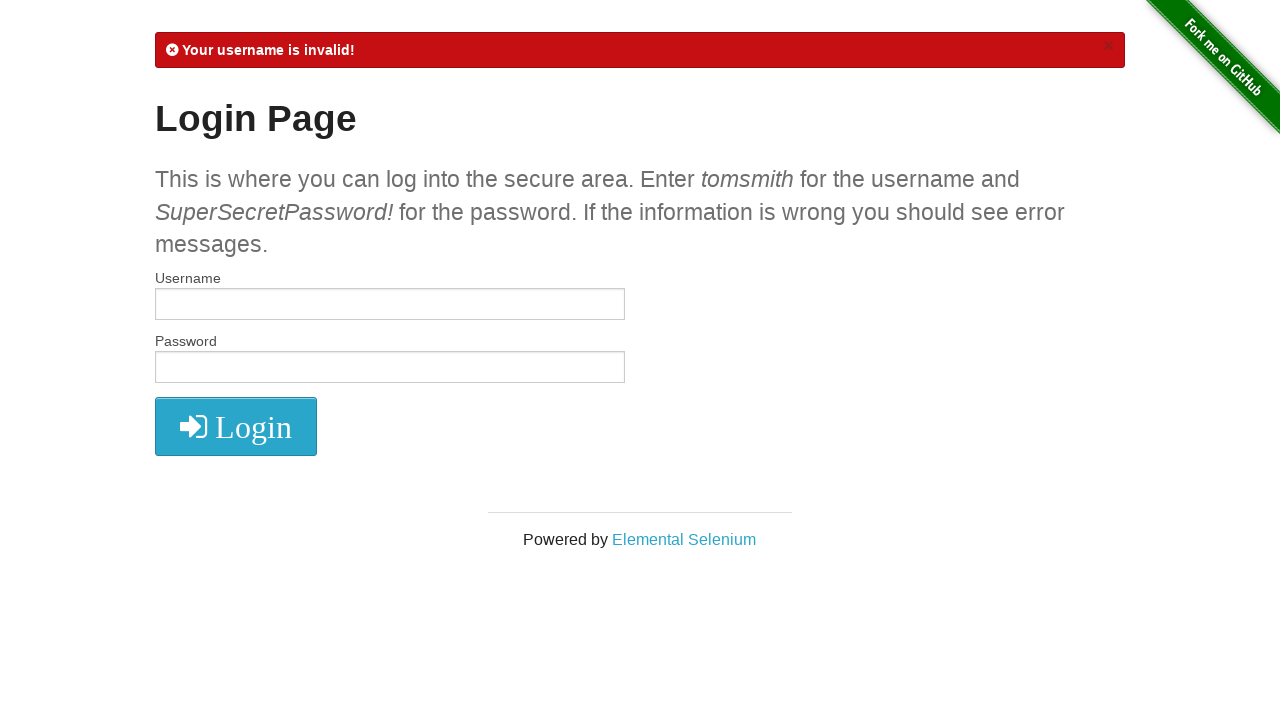

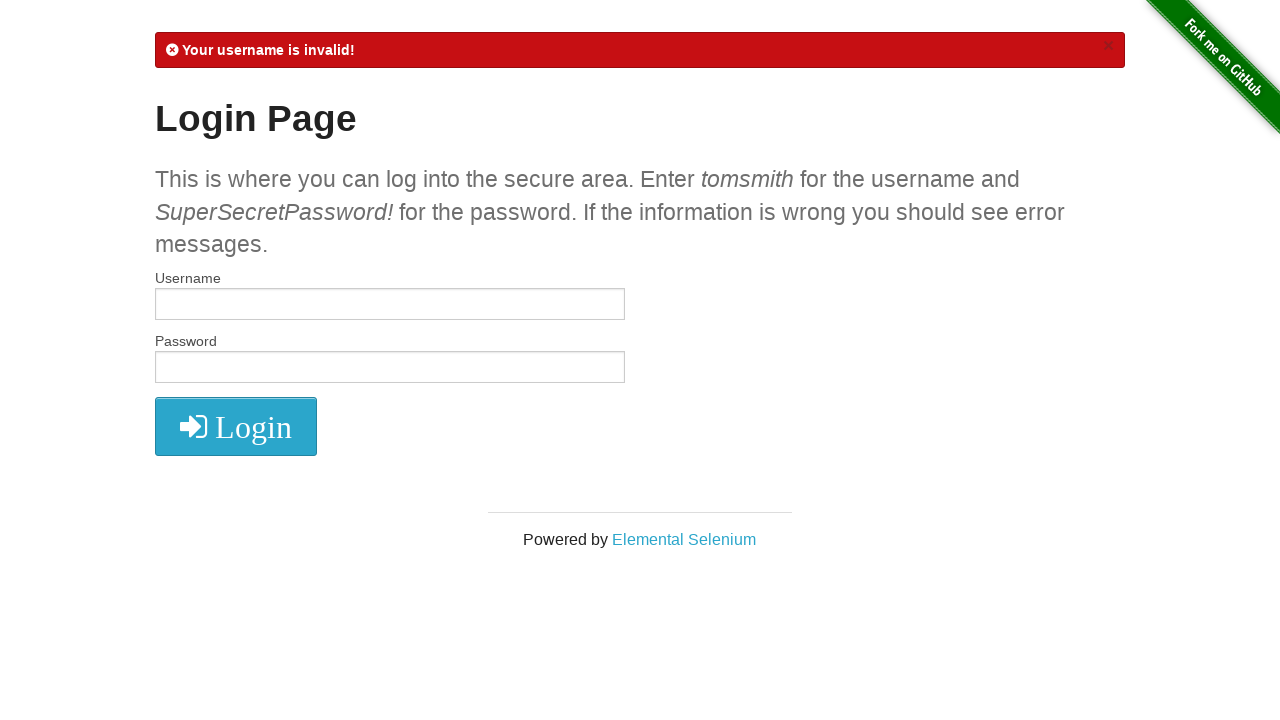